Tests add/remove elements functionality by clicking Add Element button to create a Delete button, then clicking Delete to remove it

Starting URL: https://practice.cydeo.com/add_remove_elements/

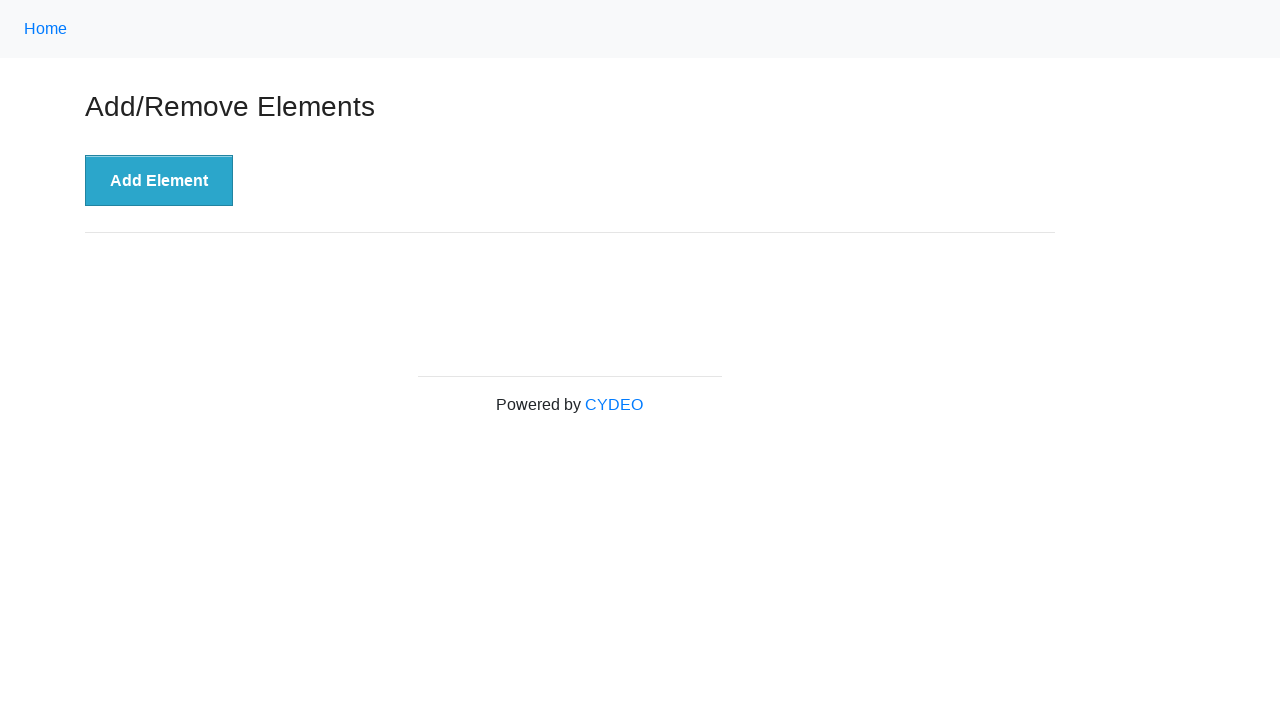

Clicked Add Element button to create a Delete button at (159, 181) on xpath=//button[.='Add Element']
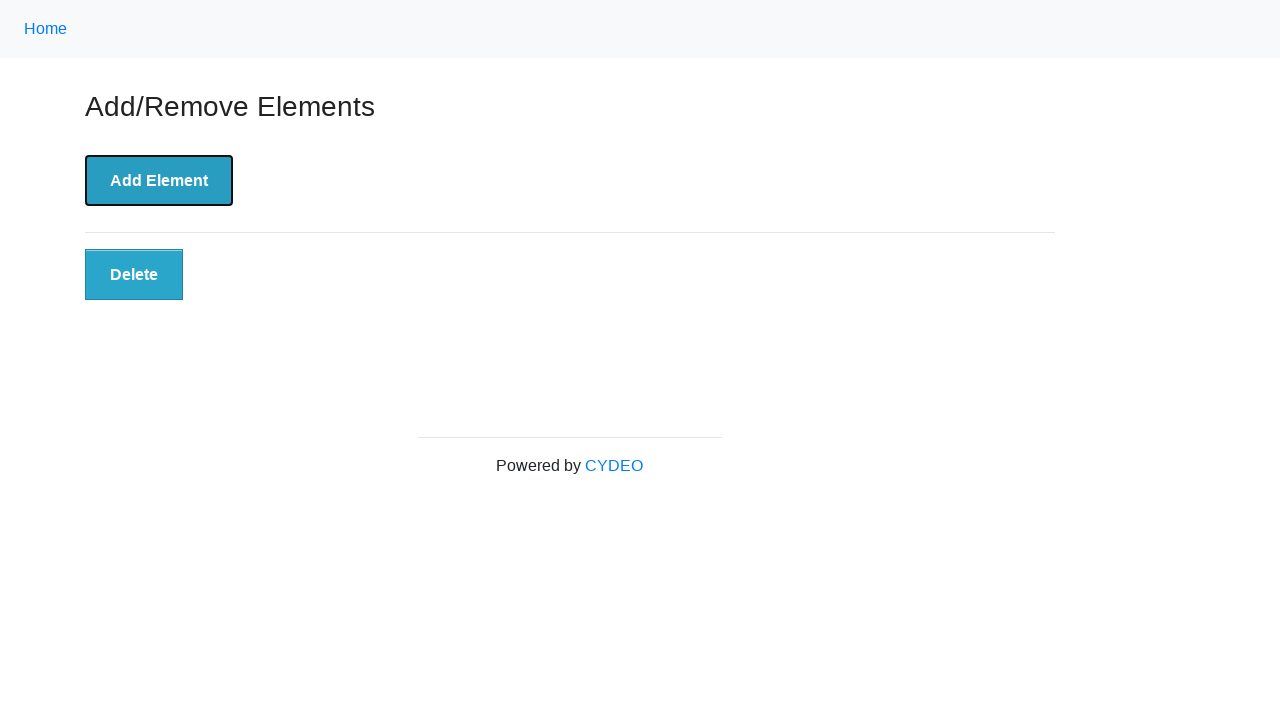

Delete button appeared after clicking Add Element
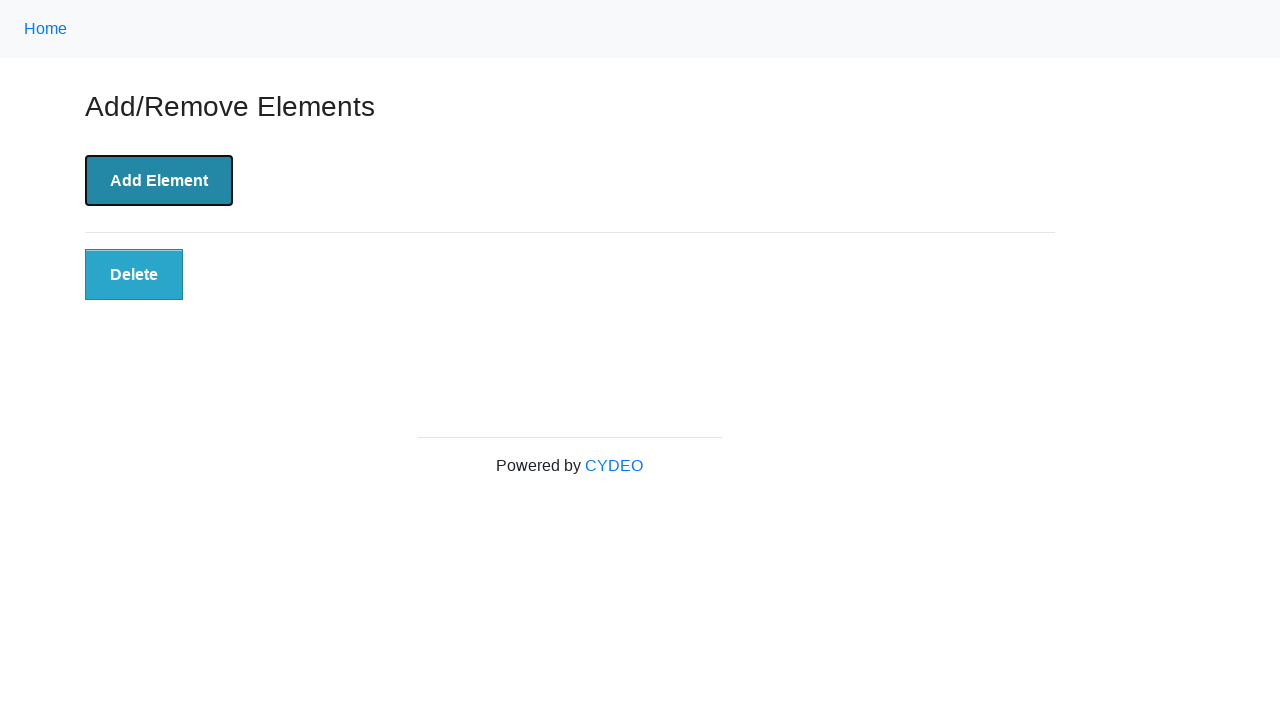

Clicked Delete button to remove the element at (134, 275) on xpath=//button[.='Delete']
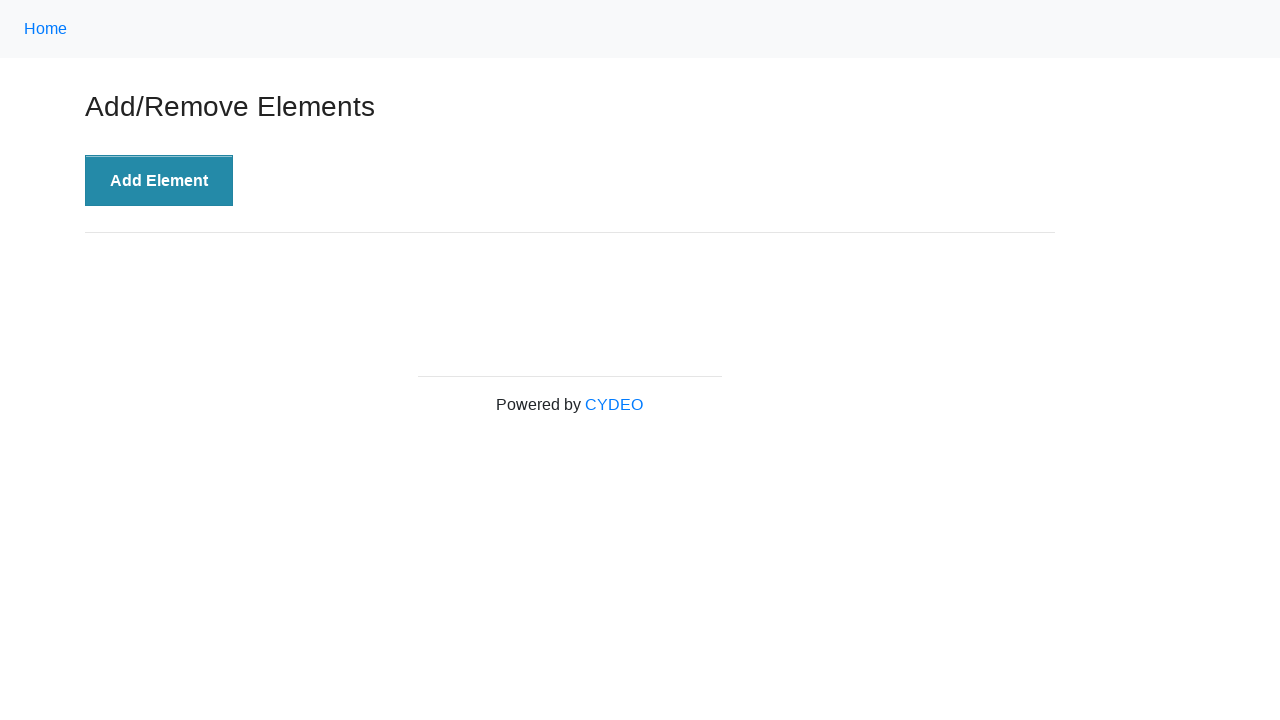

Verified Delete button is no longer present
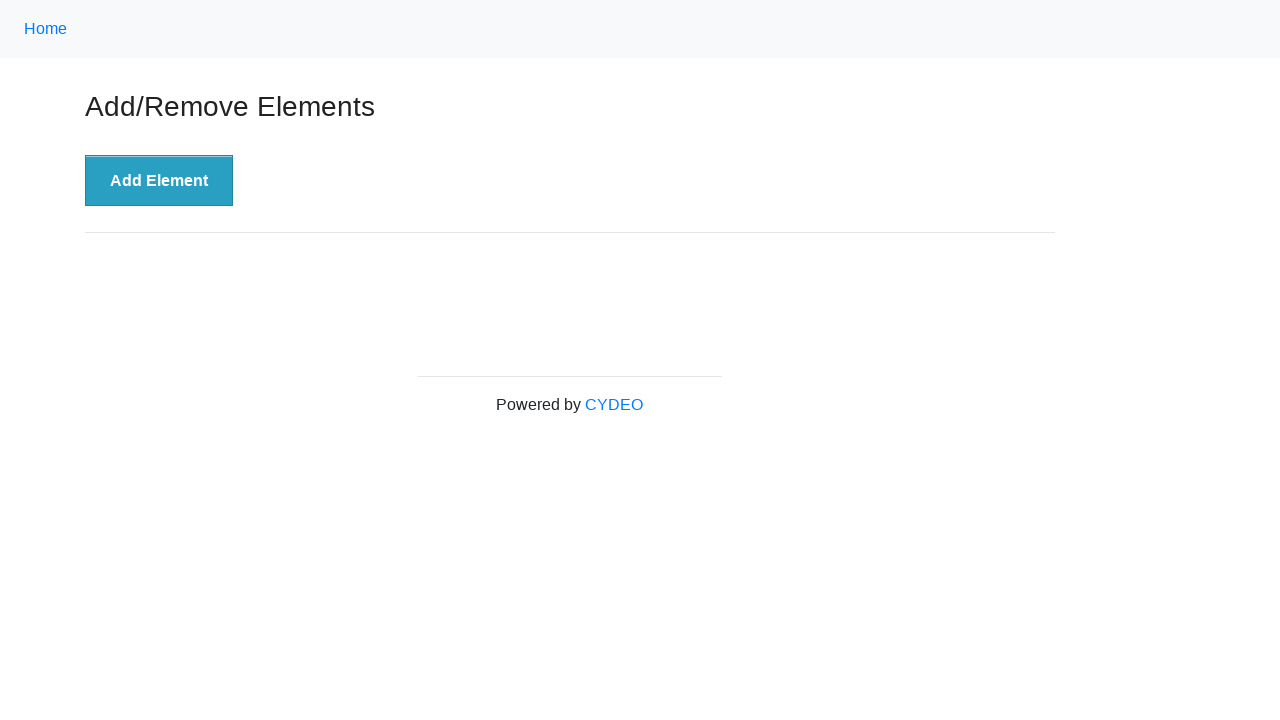

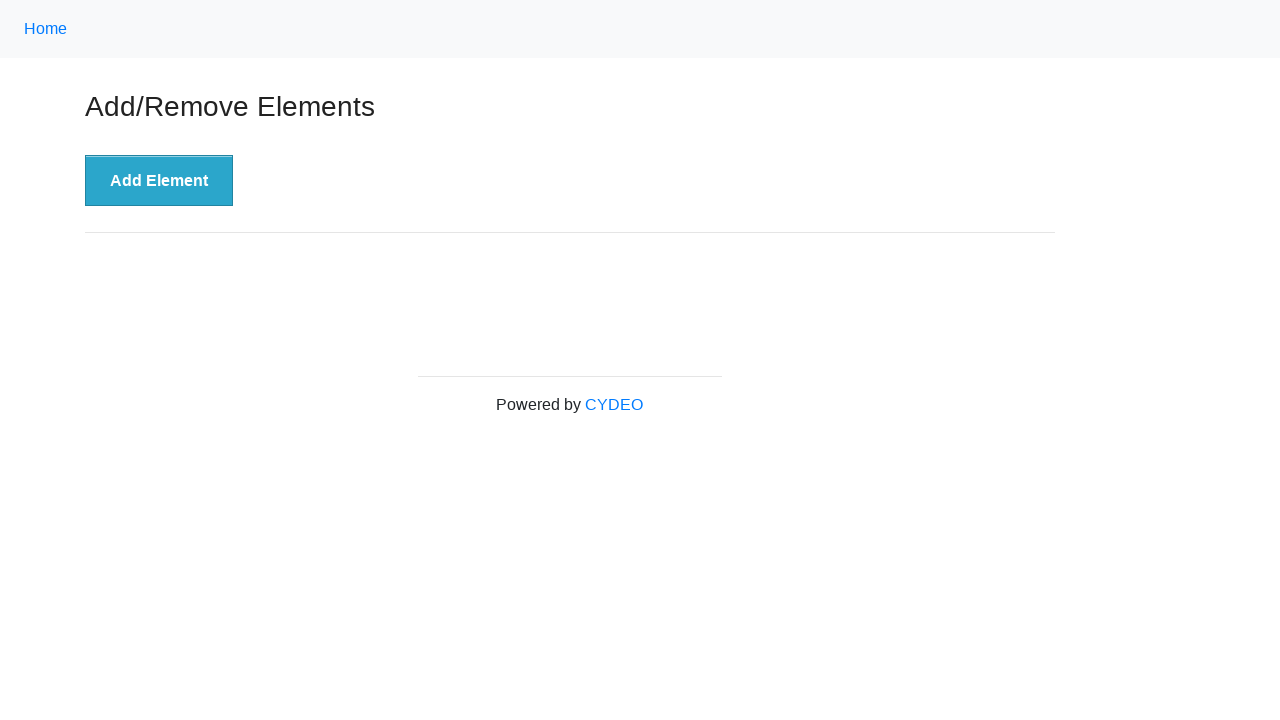